Tests hover functionality by hovering over an avatar and verifying that additional user information caption appears

Starting URL: http://the-internet.herokuapp.com/hovers

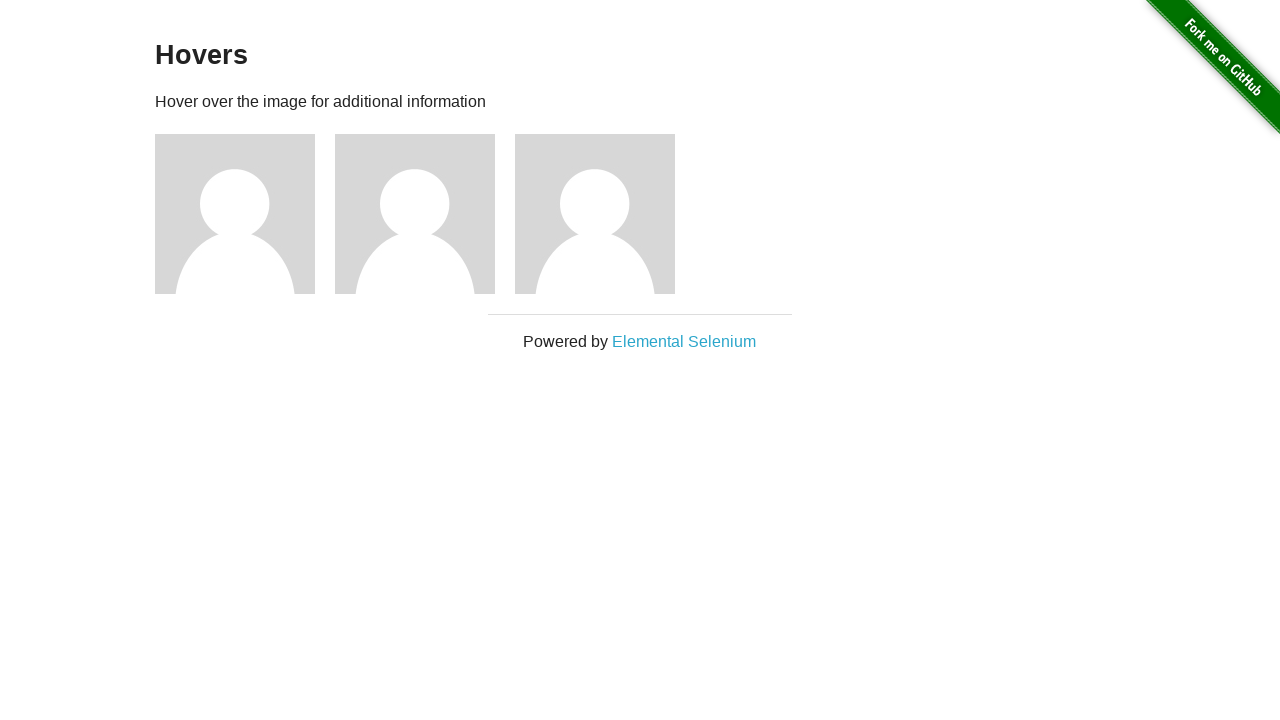

Located the first avatar figure
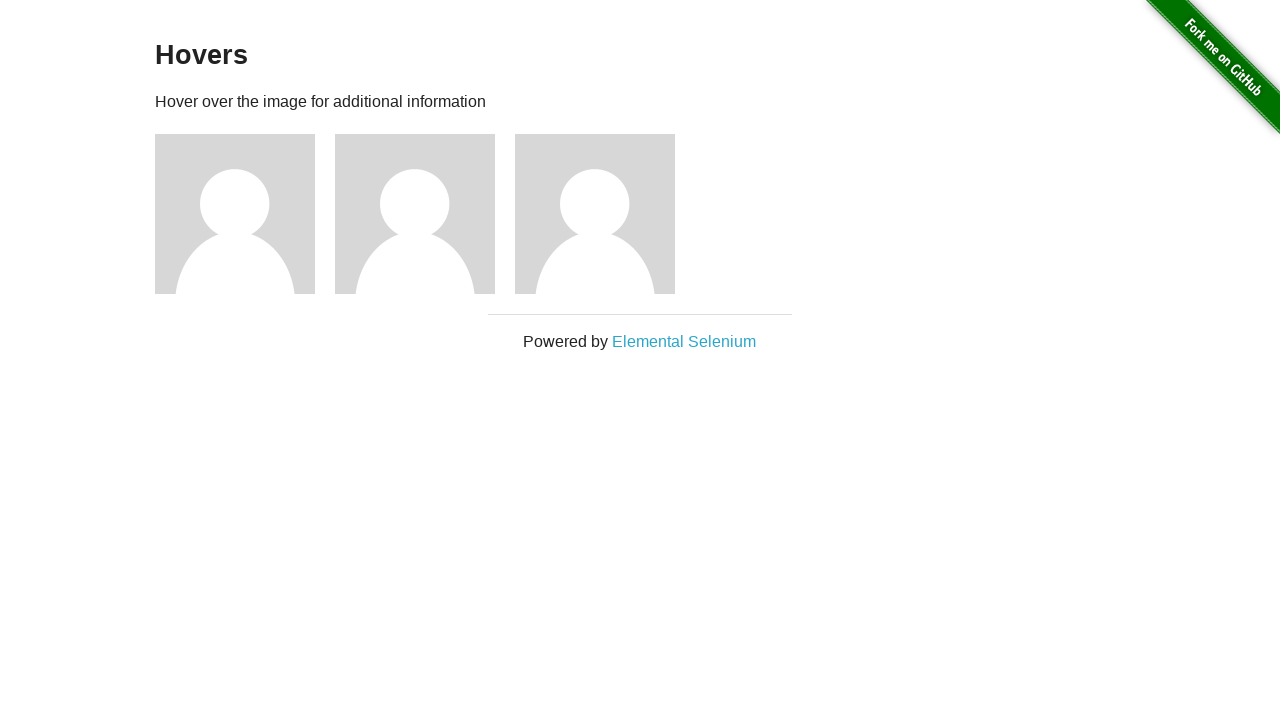

Hovered over the avatar to trigger caption display at (245, 214) on .figure >> nth=0
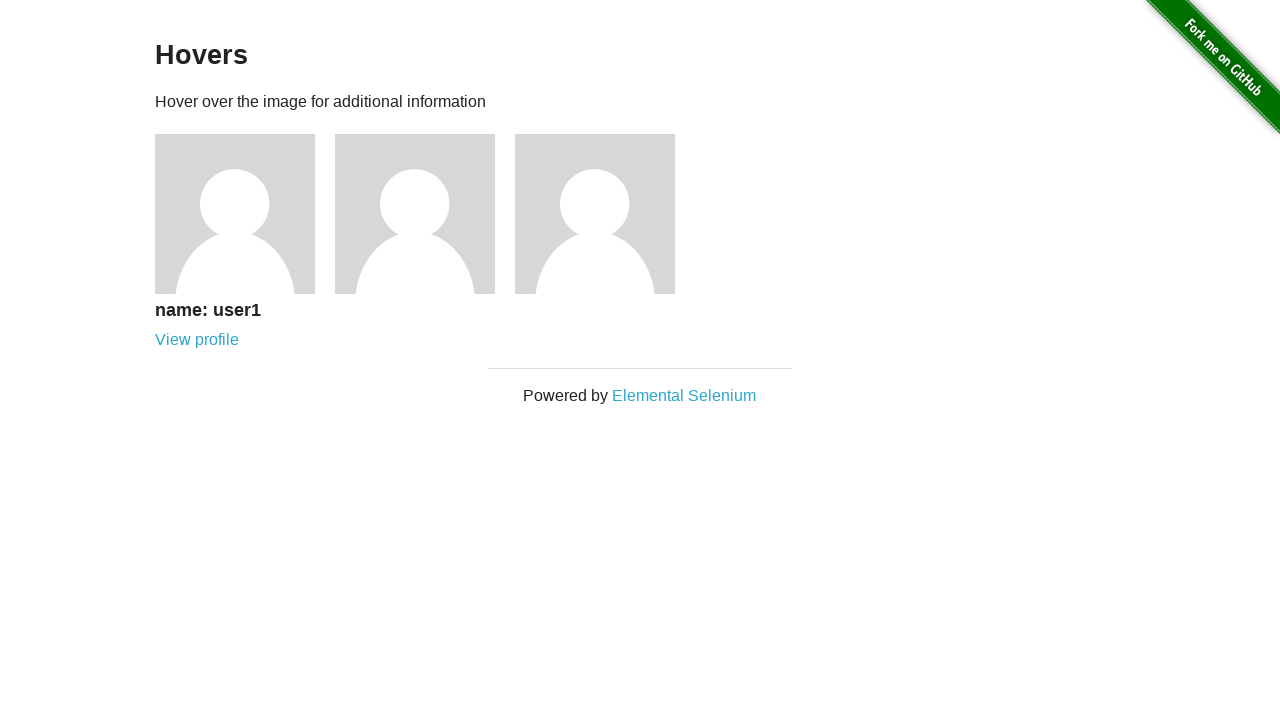

Located the figure caption element
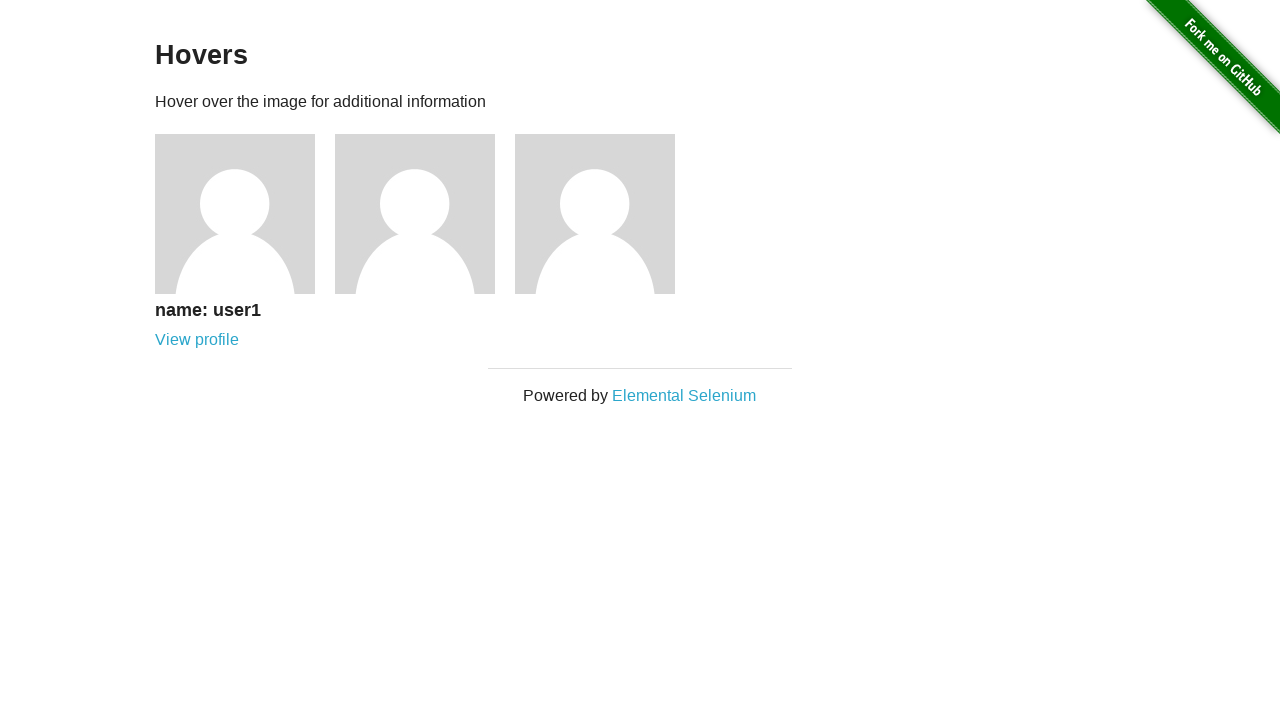

Verified that the caption is visible on hover
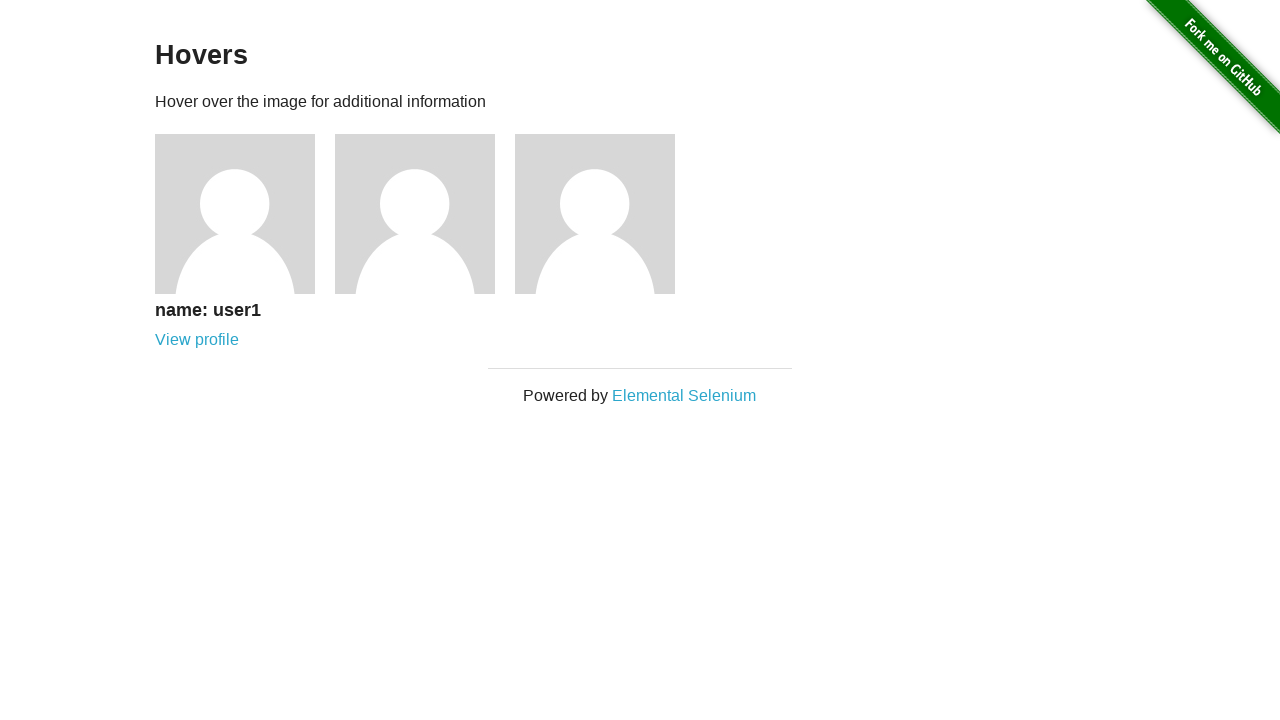

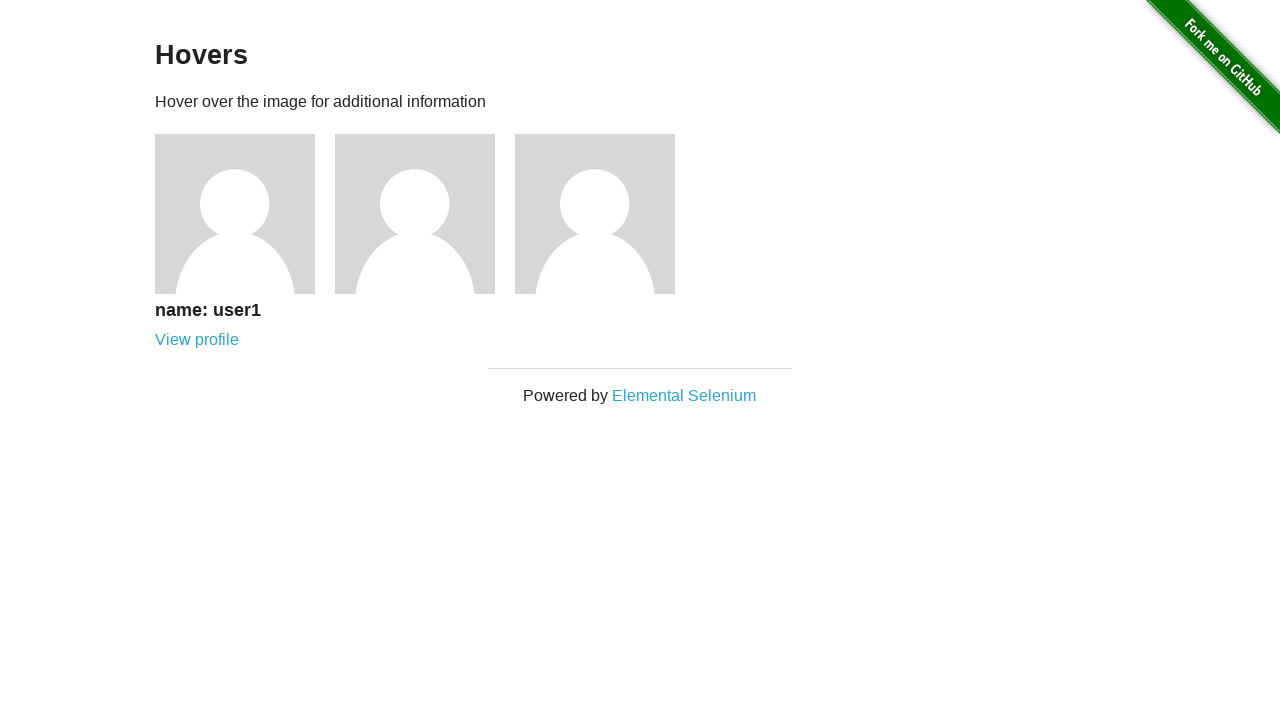